Tests scrolling functionality and verifies table sum calculation by scrolling to a table, extracting values from the fourth column, and comparing the calculated sum with the displayed total

Starting URL: https://rahulshettyacademy.com/AutomationPractice/

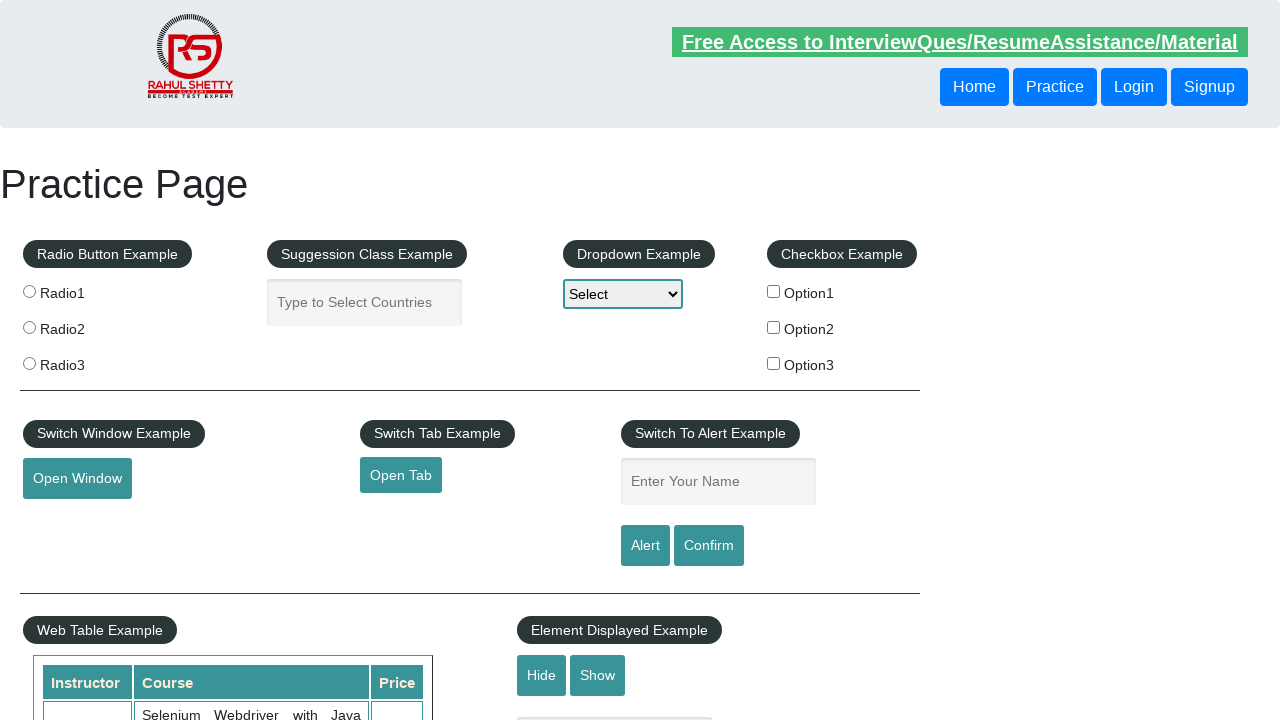

Scrolled down the page by 500px
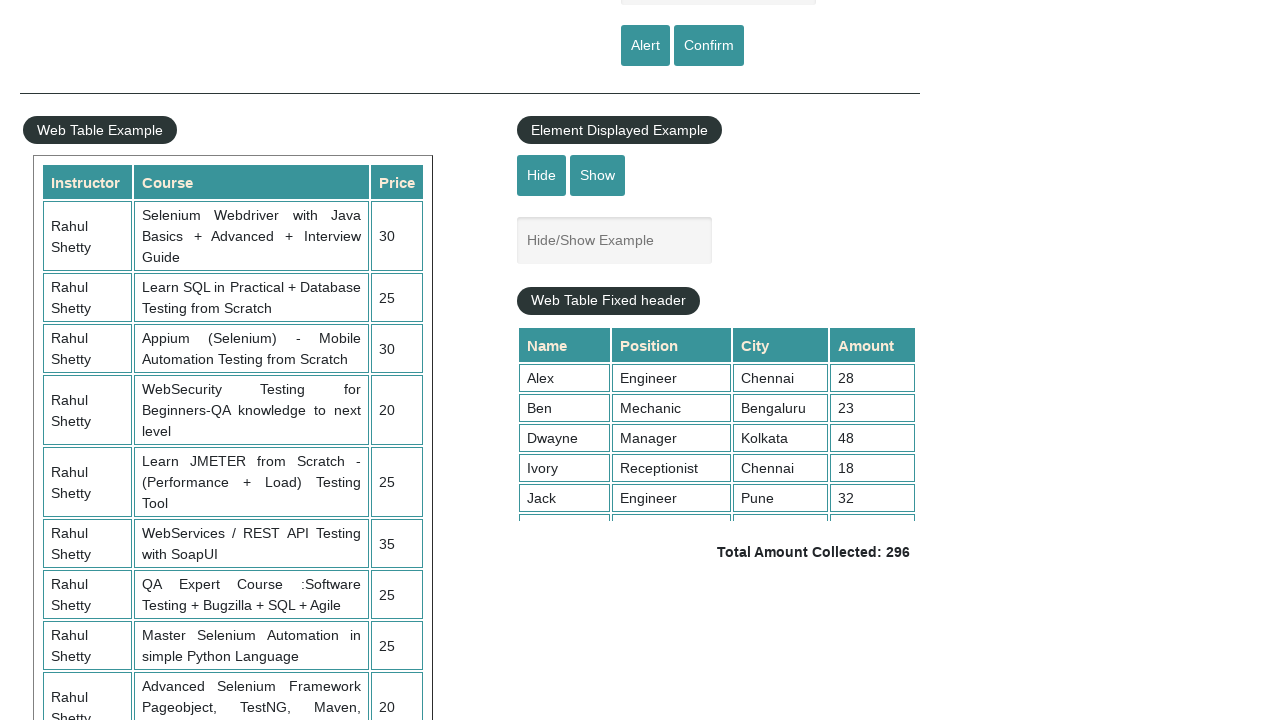

Waited 3 seconds for scroll action to complete
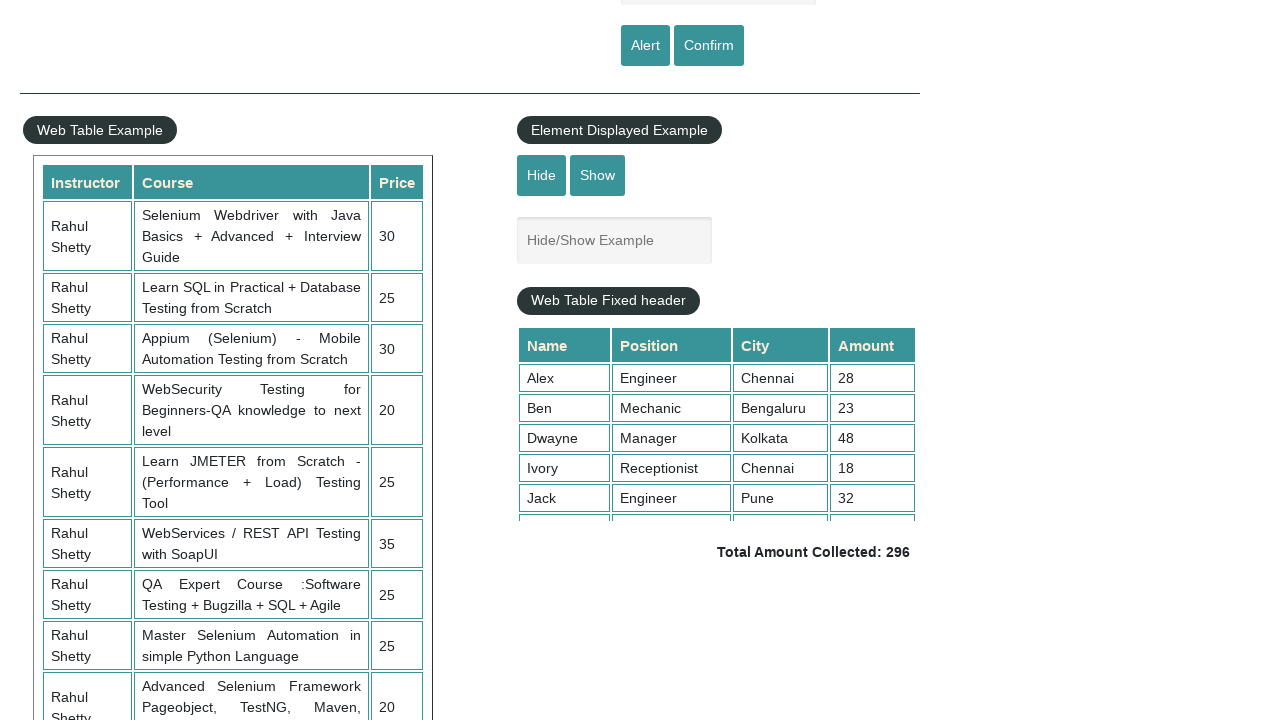

Scrolled inside the table container to position 5000
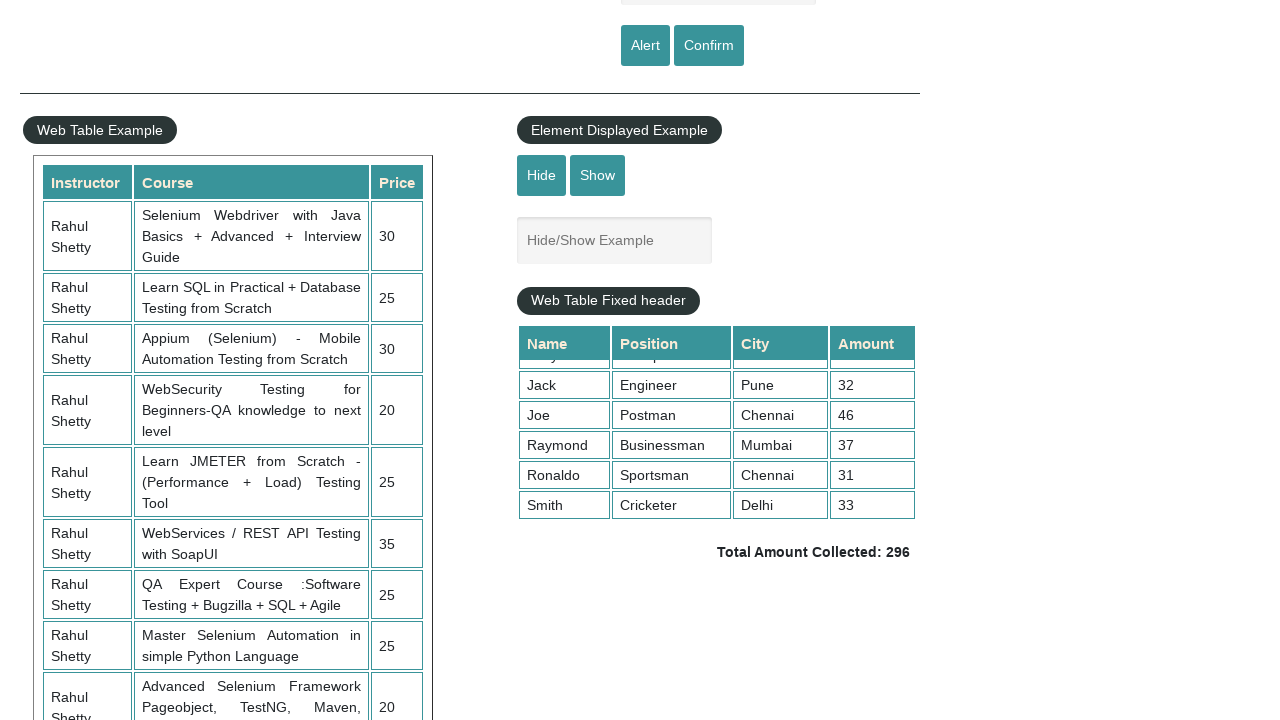

Extracted all values from the 4th column of the table
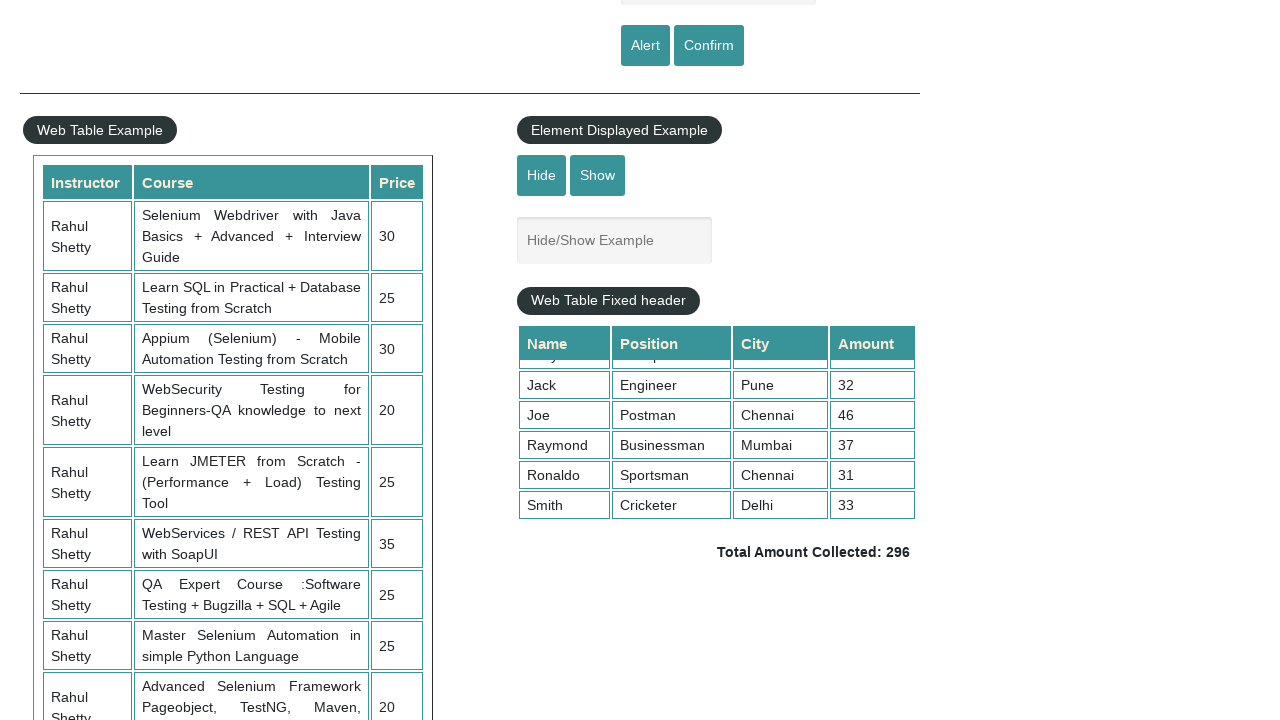

Calculated sum of table column values: 296
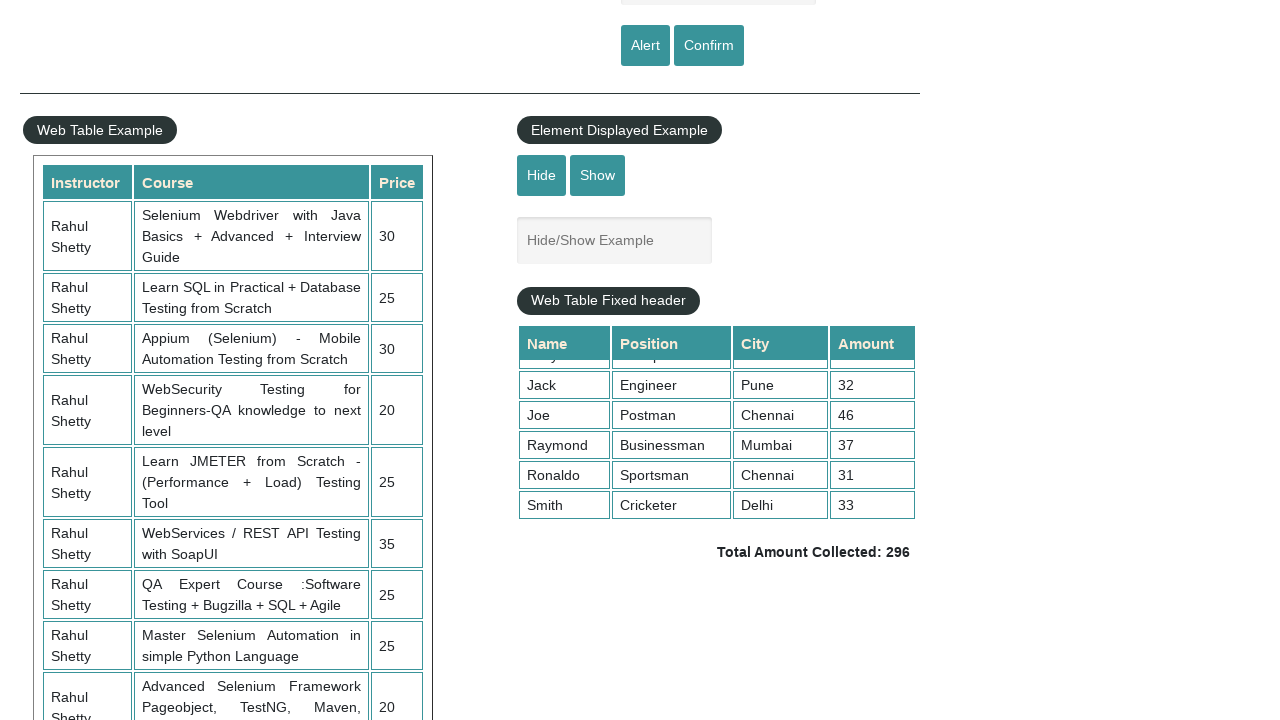

Retrieved the displayed total amount text
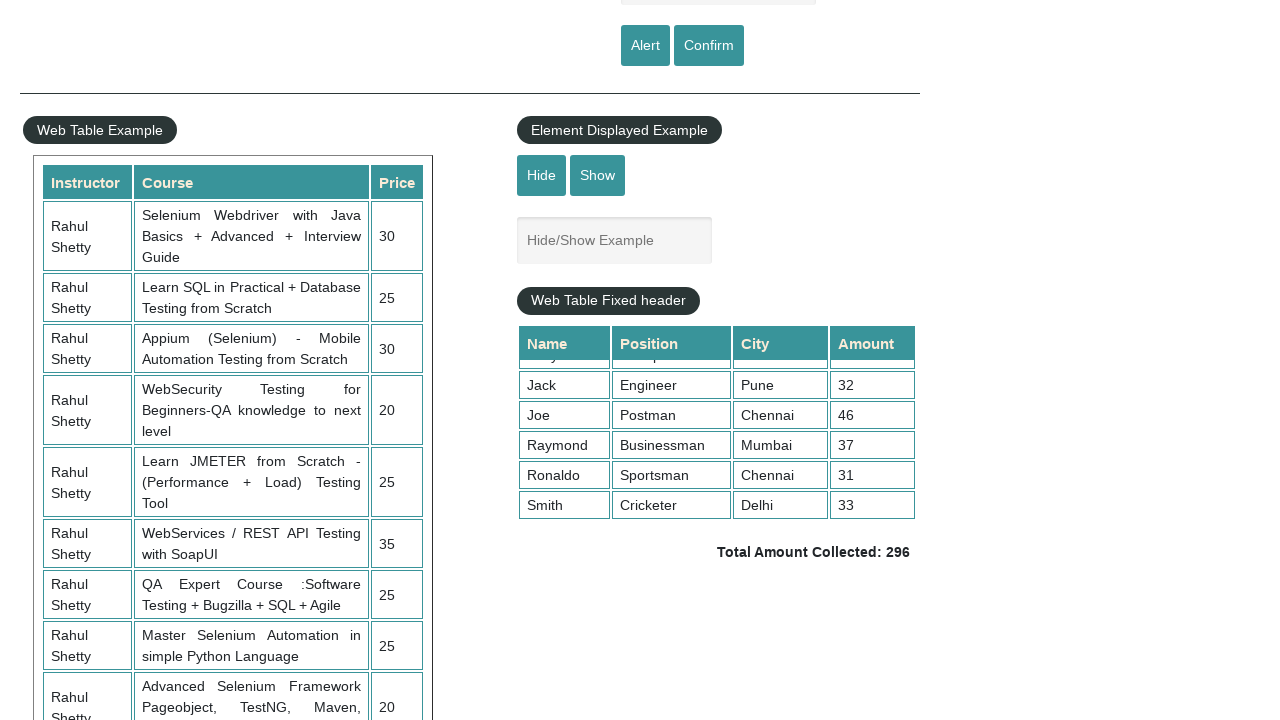

Parsed displayed total amount: 296
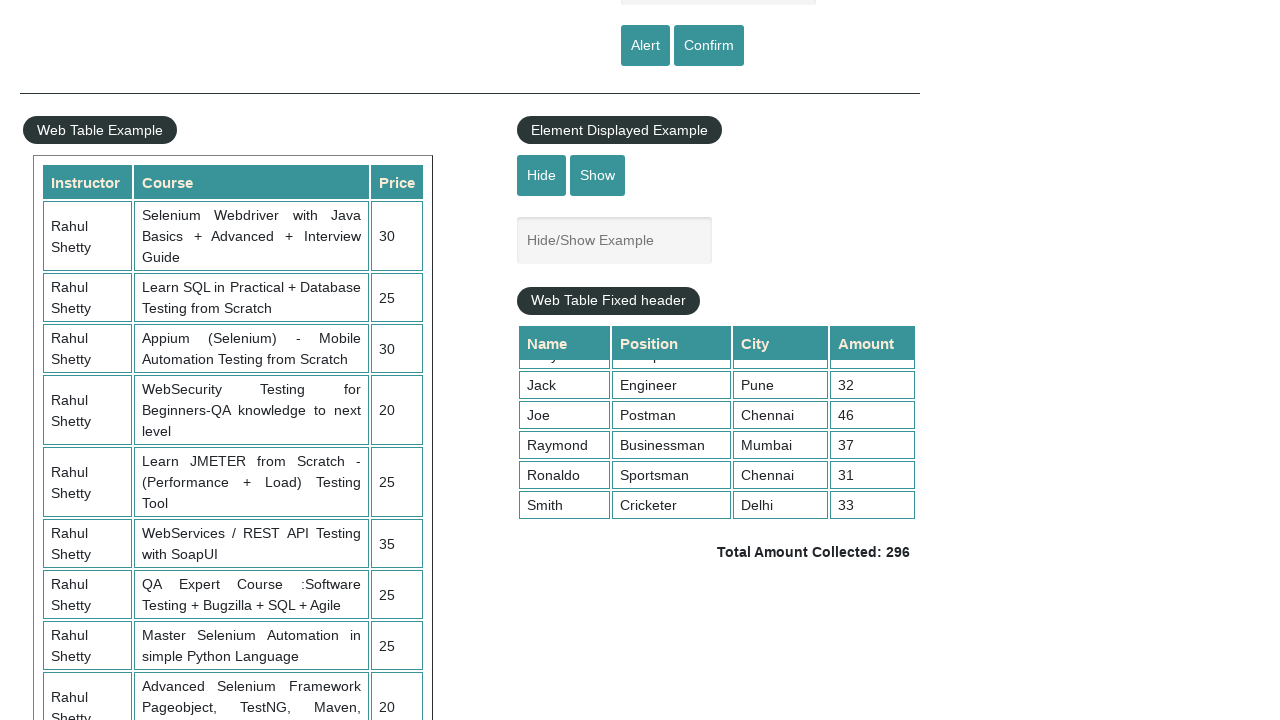

Verified calculated sum matches displayed total: 296 == 296
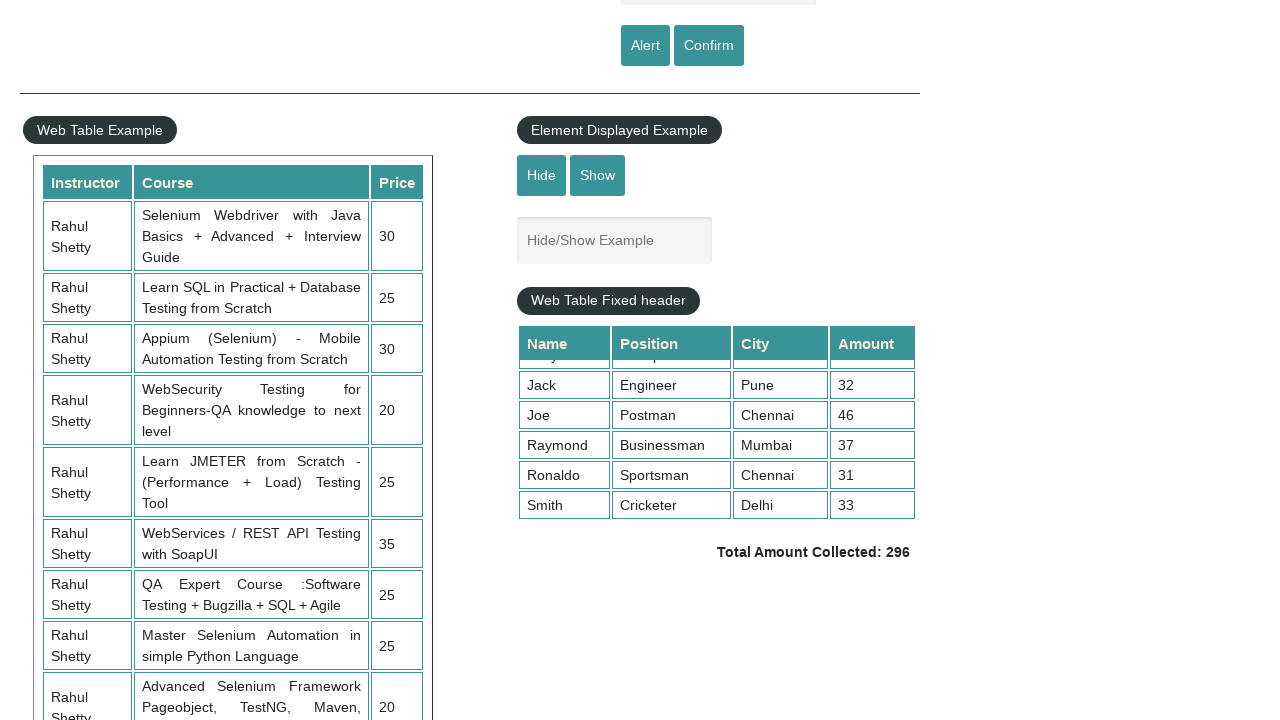

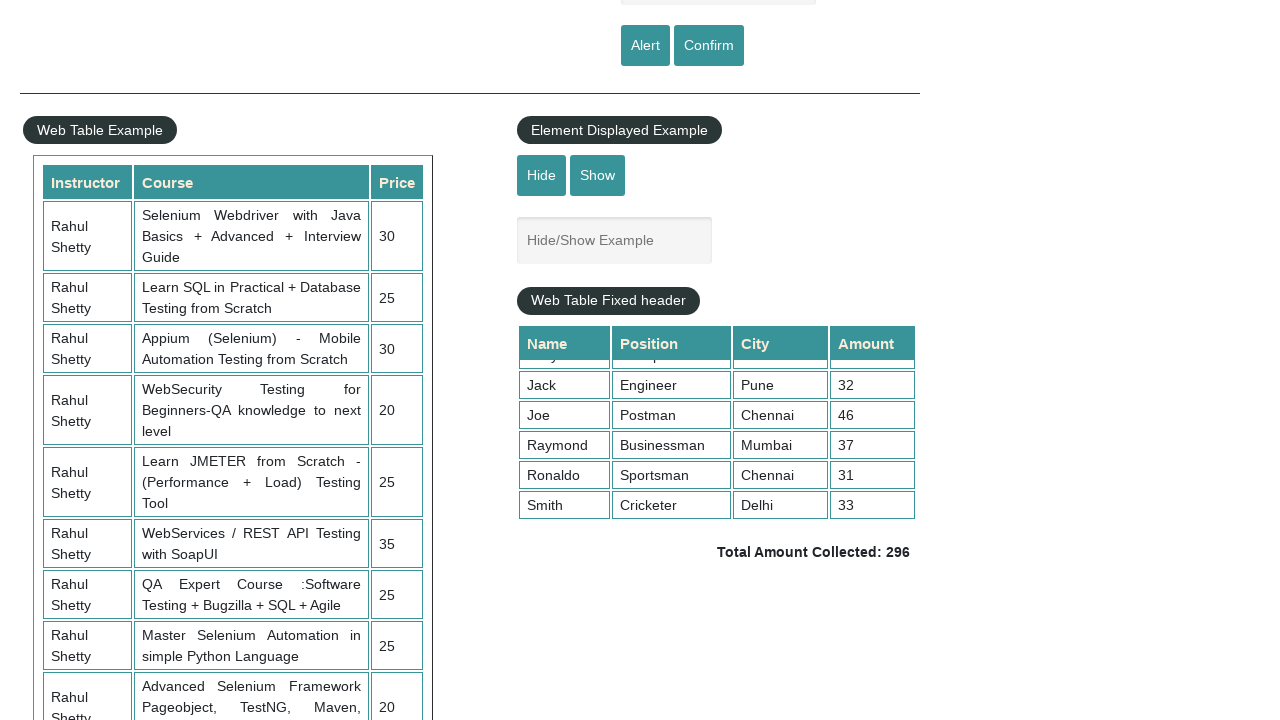